Tests that the toggle all checkbox updates its state when individual items are completed or cleared

Starting URL: https://demo.playwright.dev/todomvc

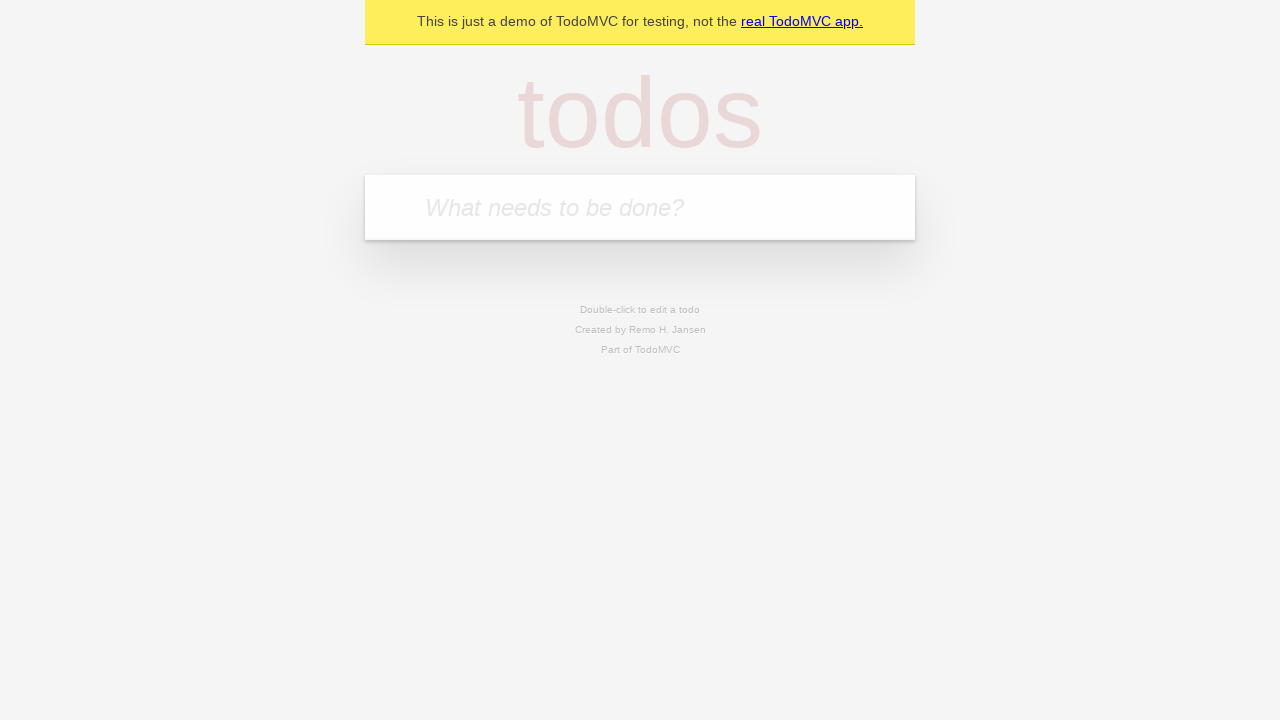

Filled todo input with 'buy some cheese' on internal:attr=[placeholder="What needs to be done?"i]
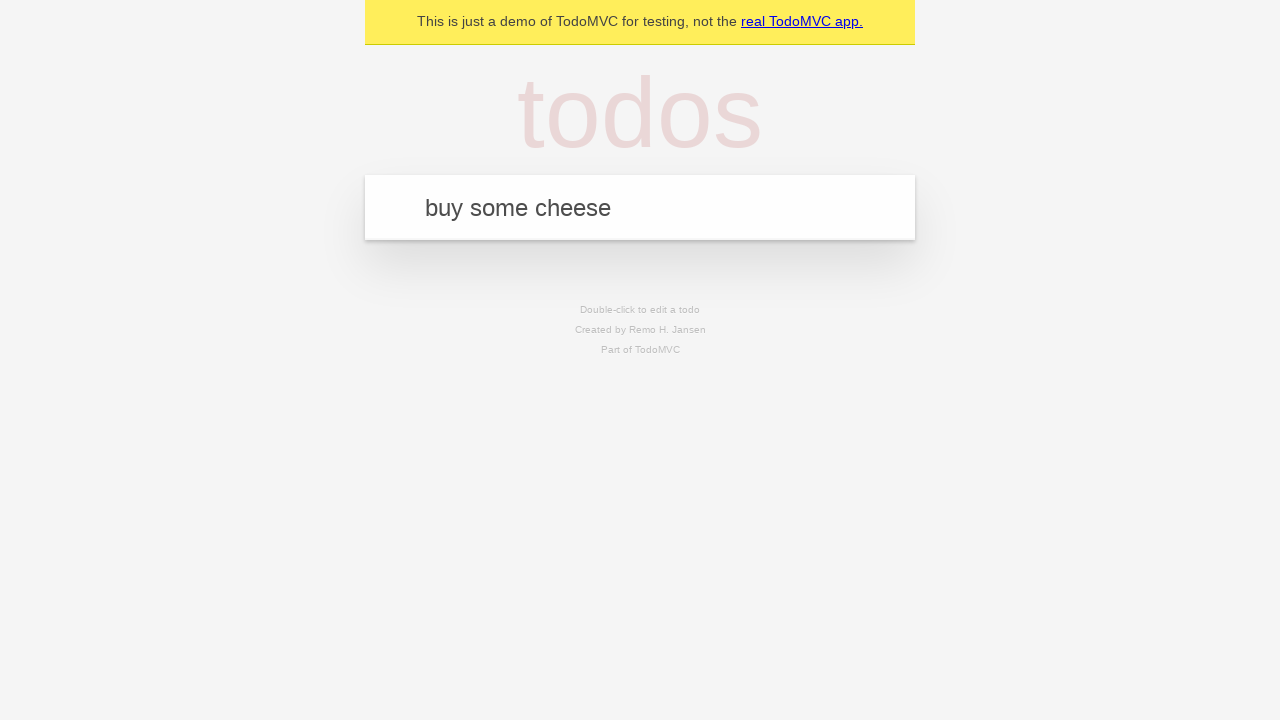

Pressed Enter to add todo 'buy some cheese' on internal:attr=[placeholder="What needs to be done?"i]
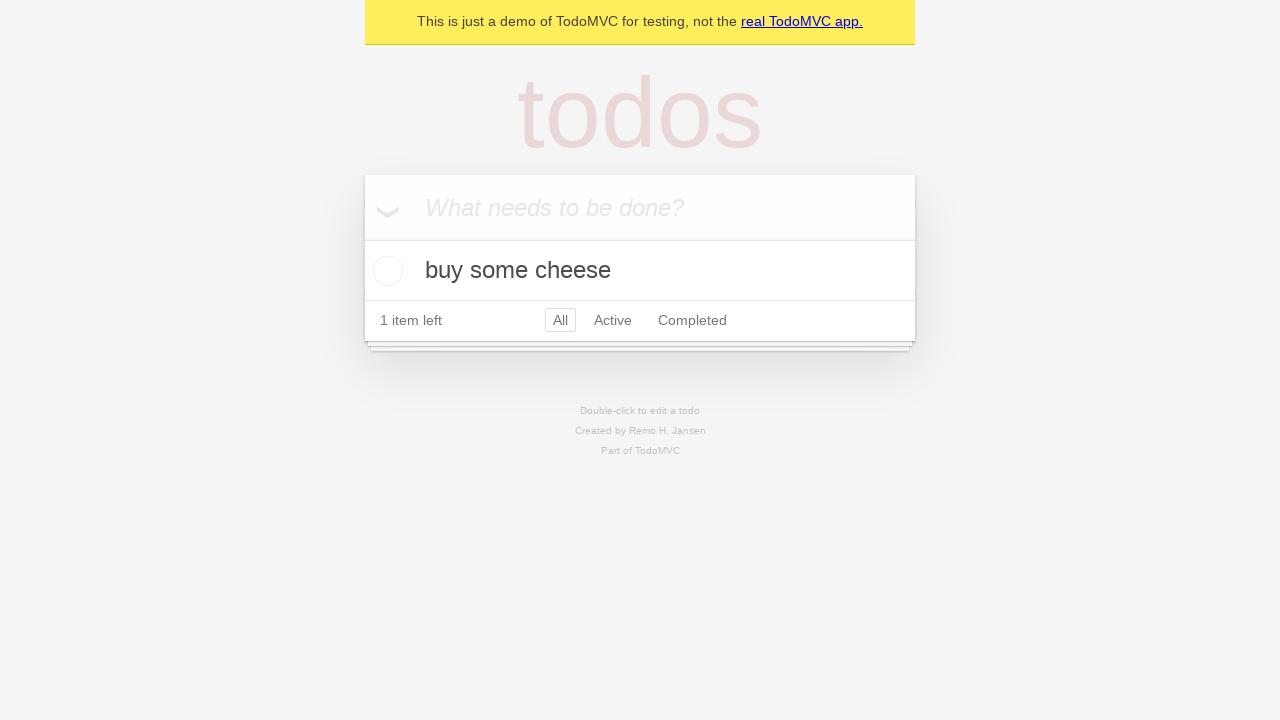

Filled todo input with 'feed the cat' on internal:attr=[placeholder="What needs to be done?"i]
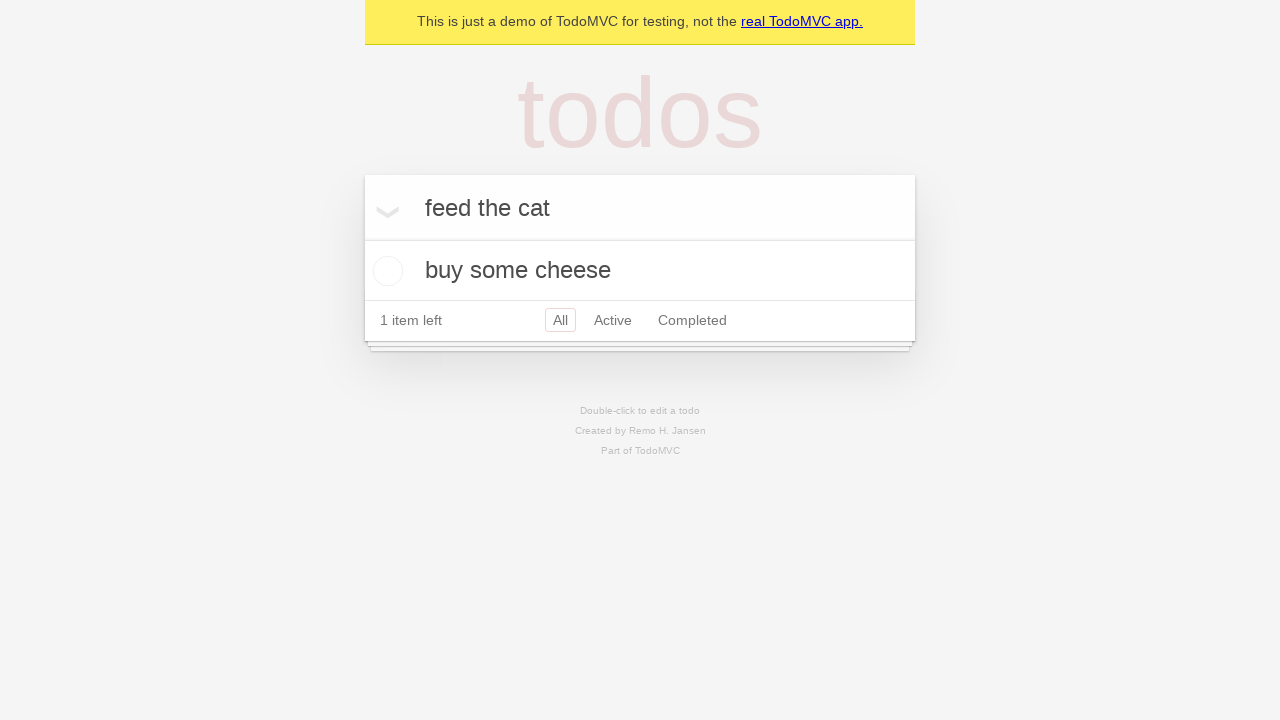

Pressed Enter to add todo 'feed the cat' on internal:attr=[placeholder="What needs to be done?"i]
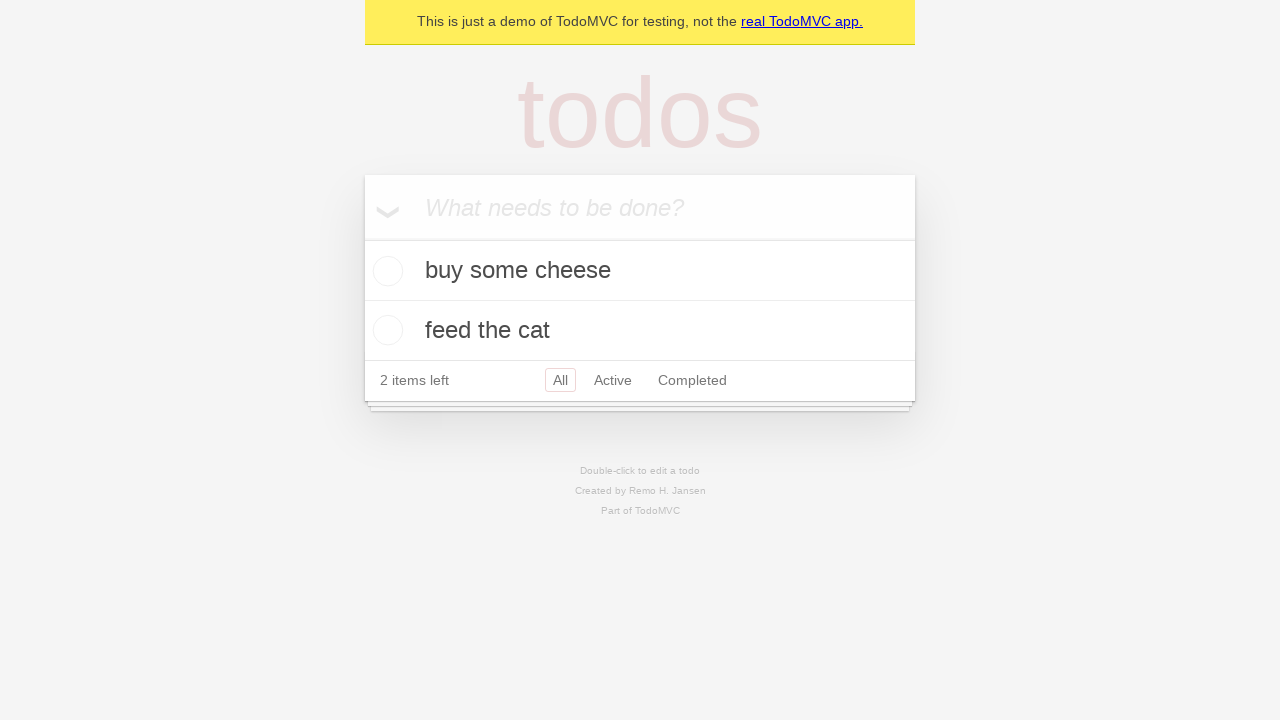

Filled todo input with 'book a doctors appointment' on internal:attr=[placeholder="What needs to be done?"i]
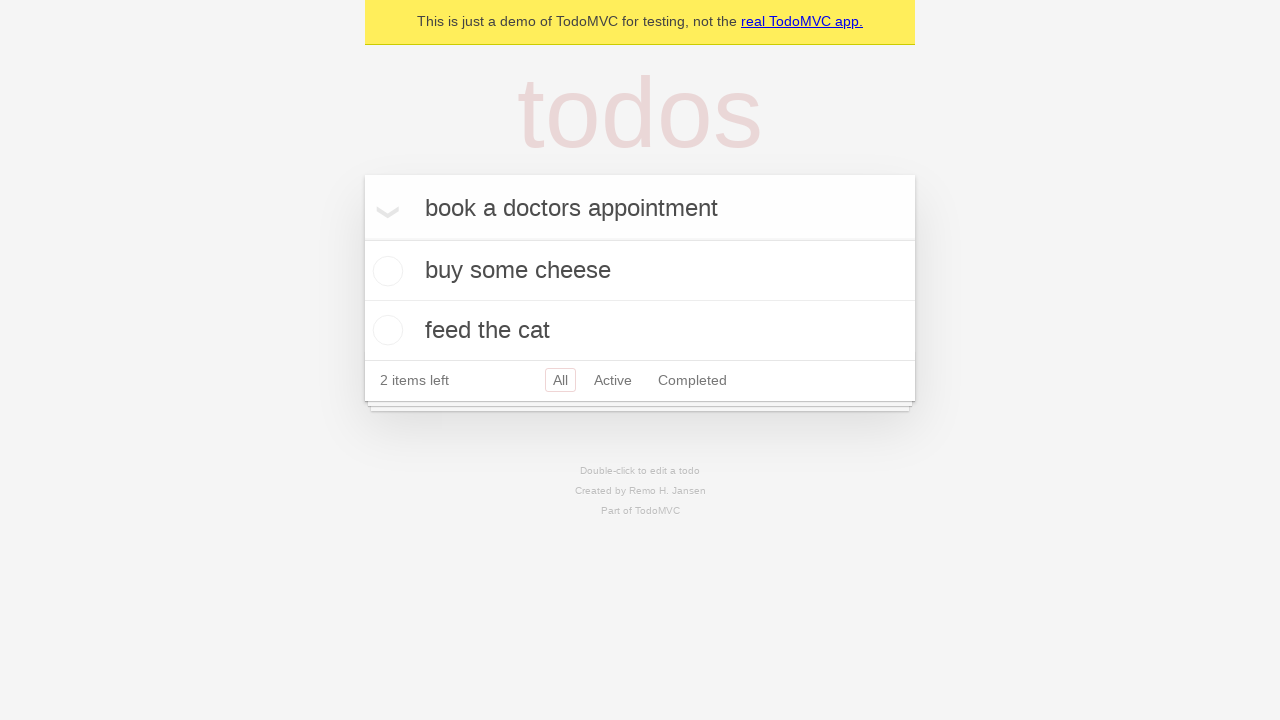

Pressed Enter to add todo 'book a doctors appointment' on internal:attr=[placeholder="What needs to be done?"i]
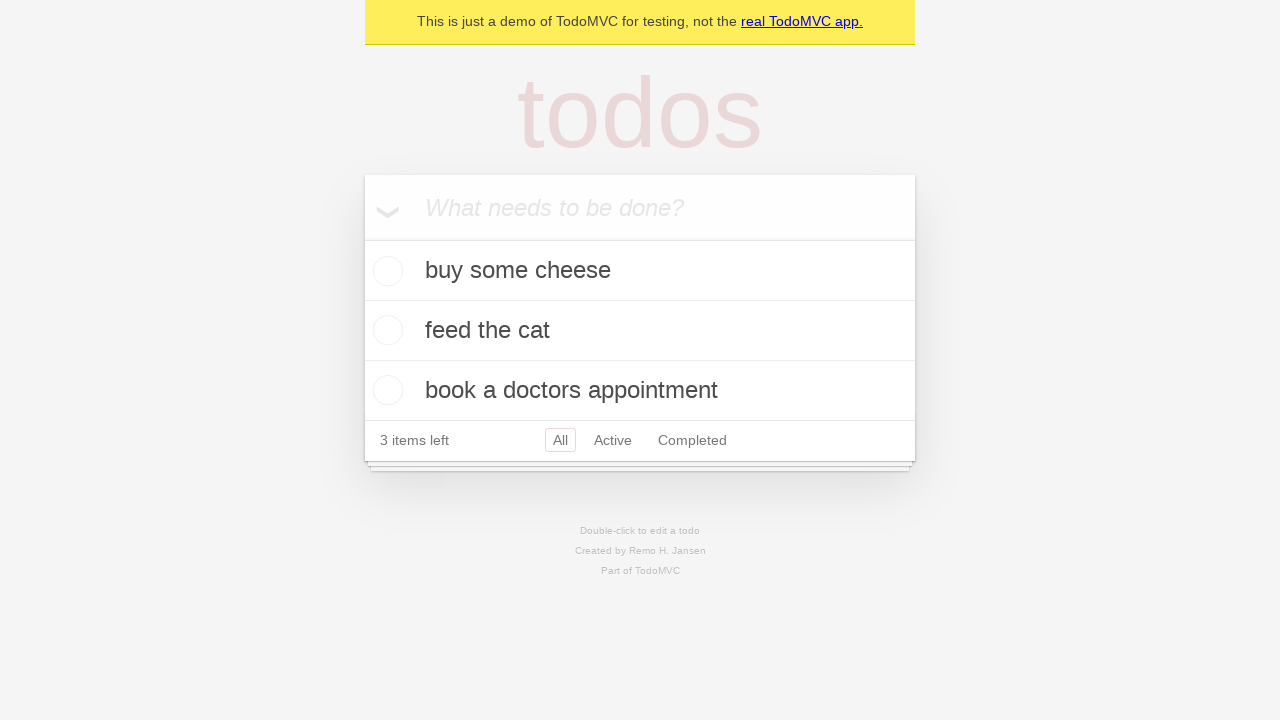

All three todo items have loaded
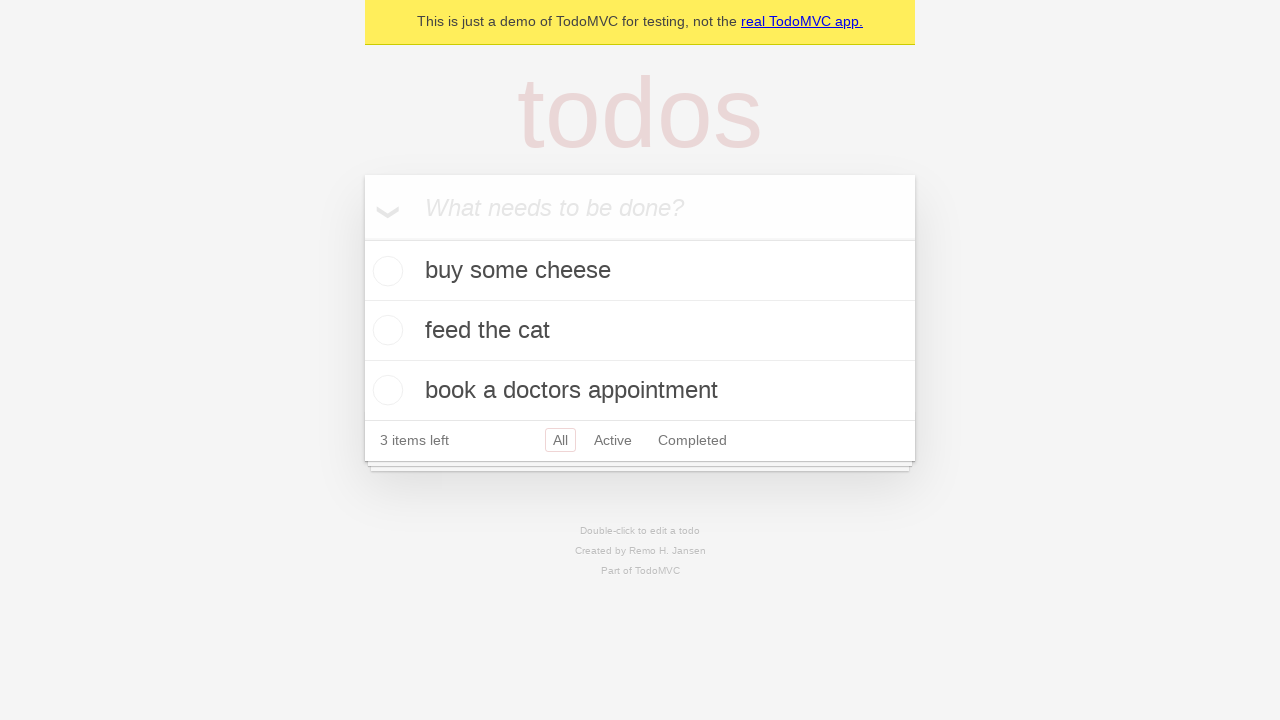

Checked the toggle all checkbox to mark all items as complete at (362, 238) on internal:label="Mark all as complete"i
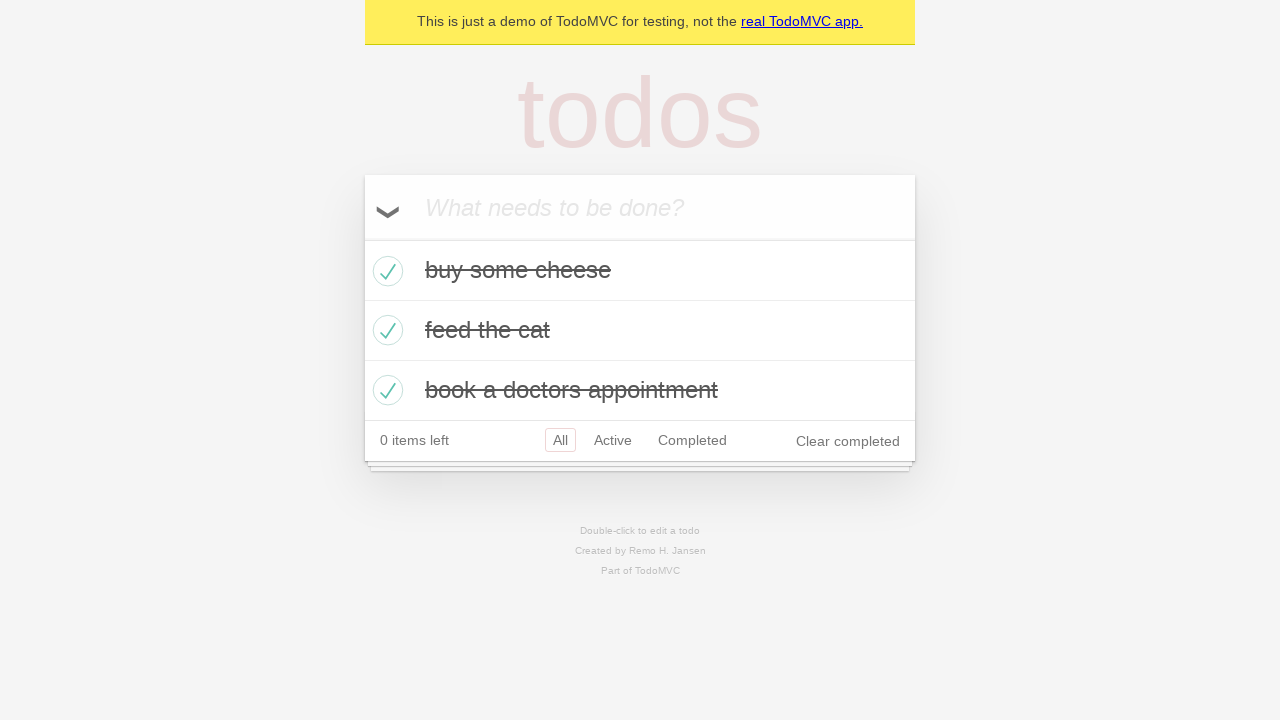

Unchecked the first todo item at (385, 271) on [data-testid='todo-item'] >> nth=0 >> internal:role=checkbox
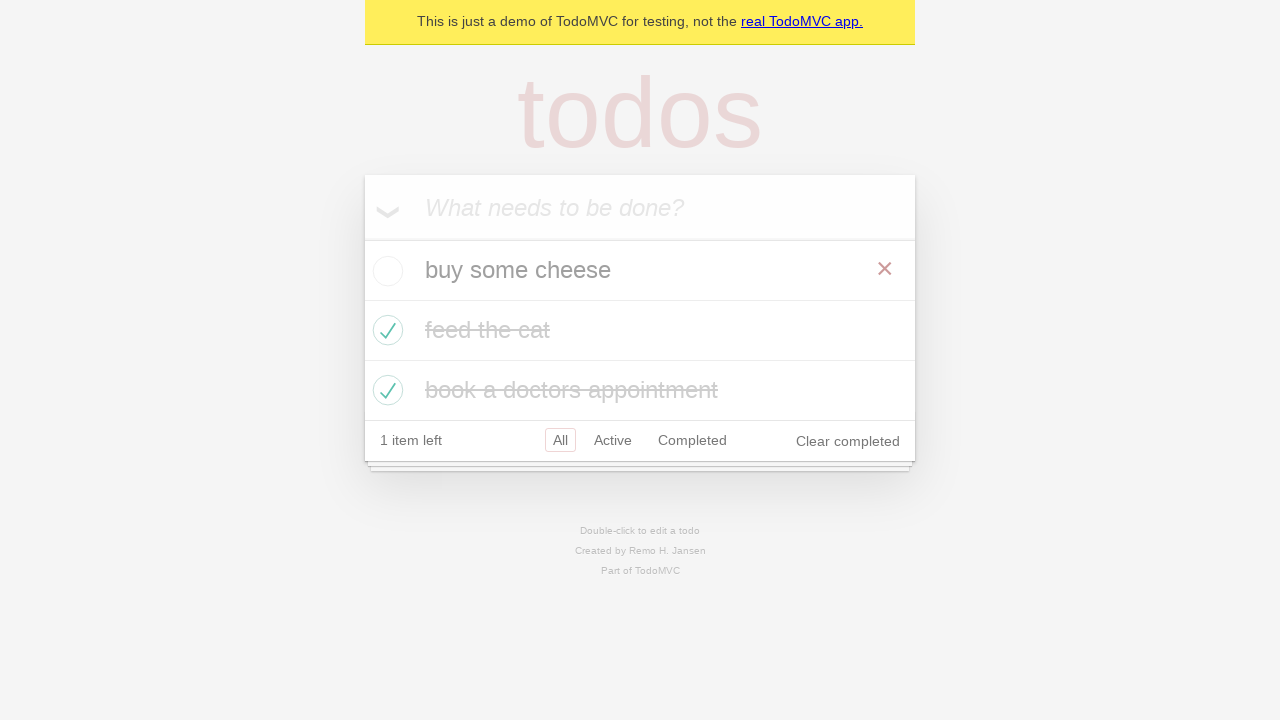

Checked the first todo item again at (385, 271) on [data-testid='todo-item'] >> nth=0 >> internal:role=checkbox
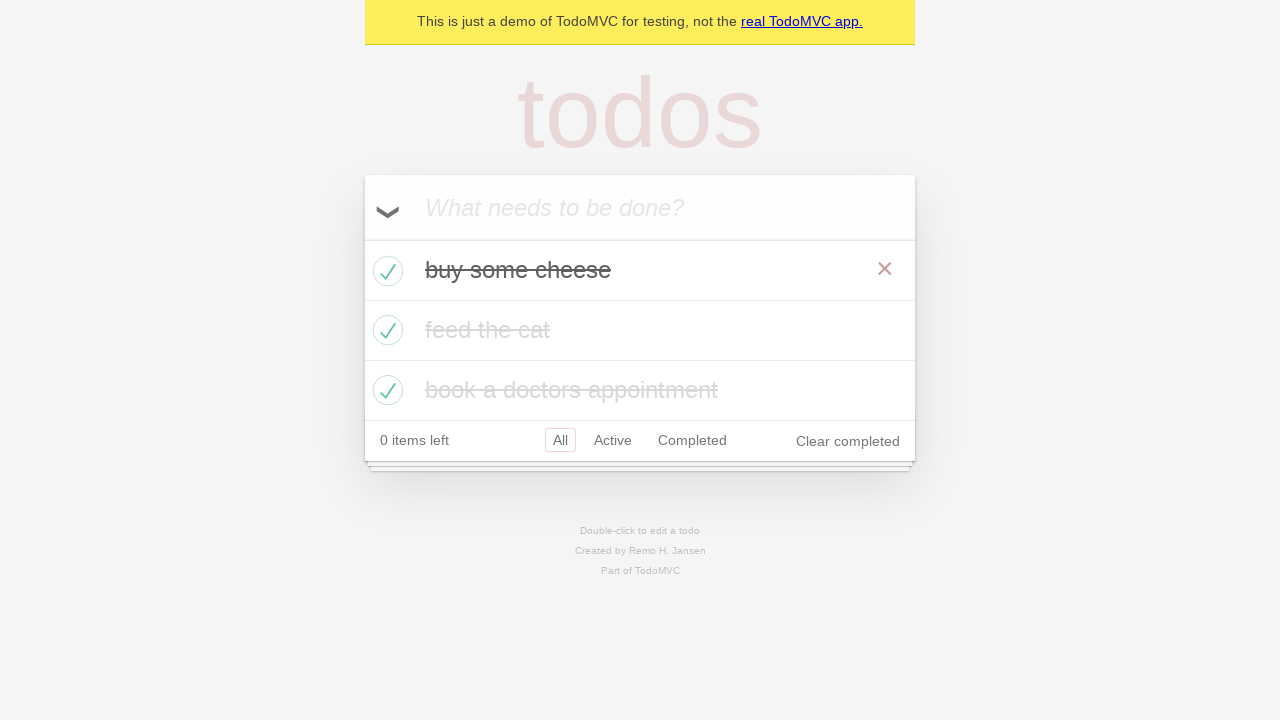

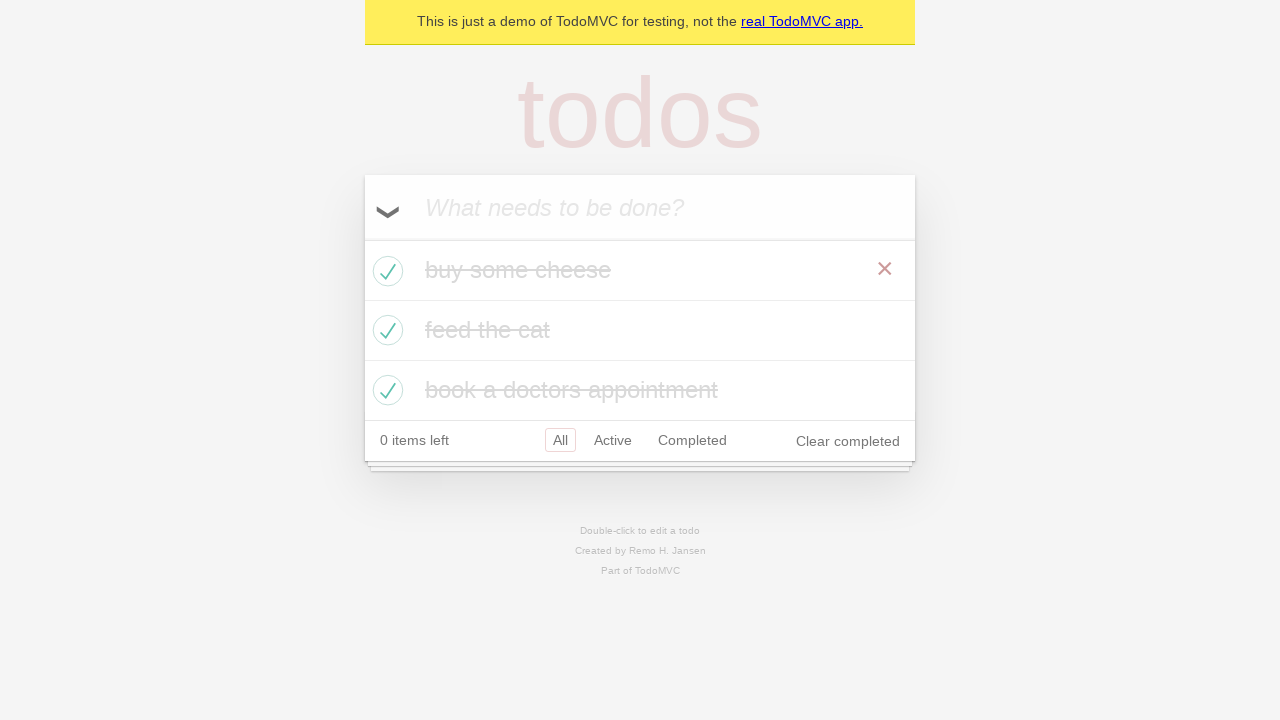